Tests alert popup functionality by entering text in a field and triggering an alert dialog, then accepting it

Starting URL: https://rahulshettyacademy.com/AutomationPractice/

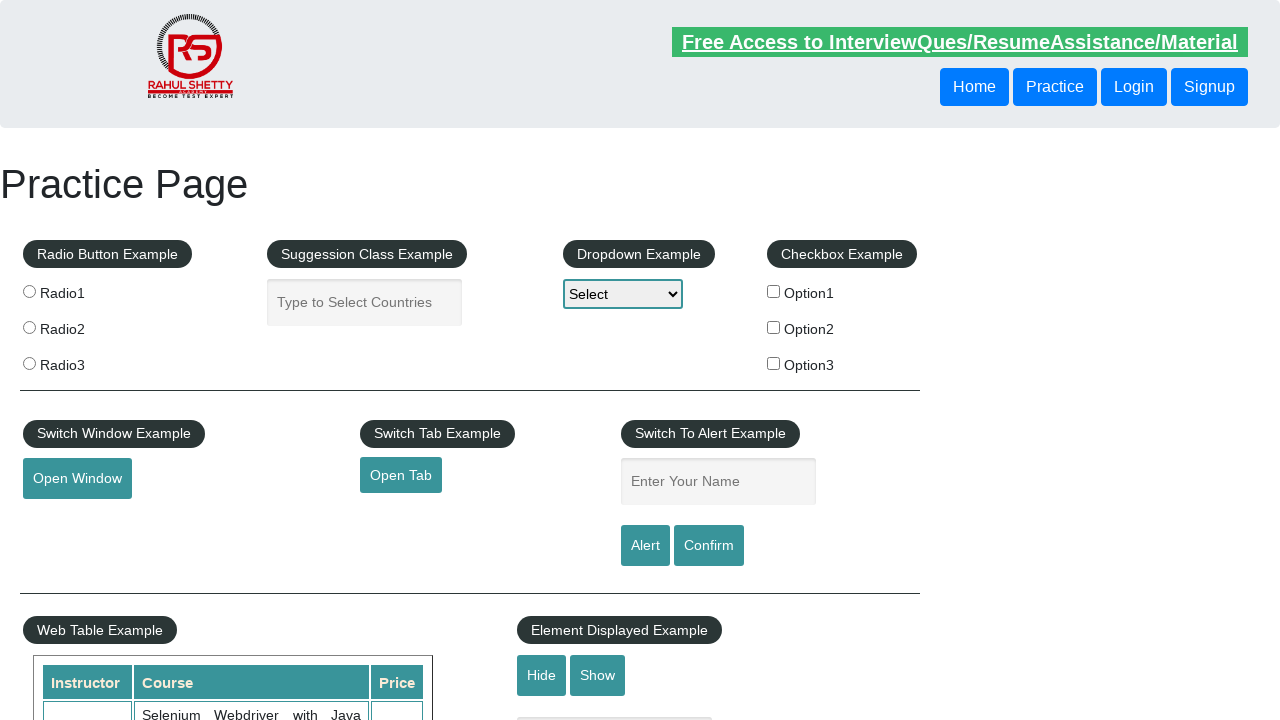

Filled 'enter-name' field with 'Sarat' on input[name='enter-name']
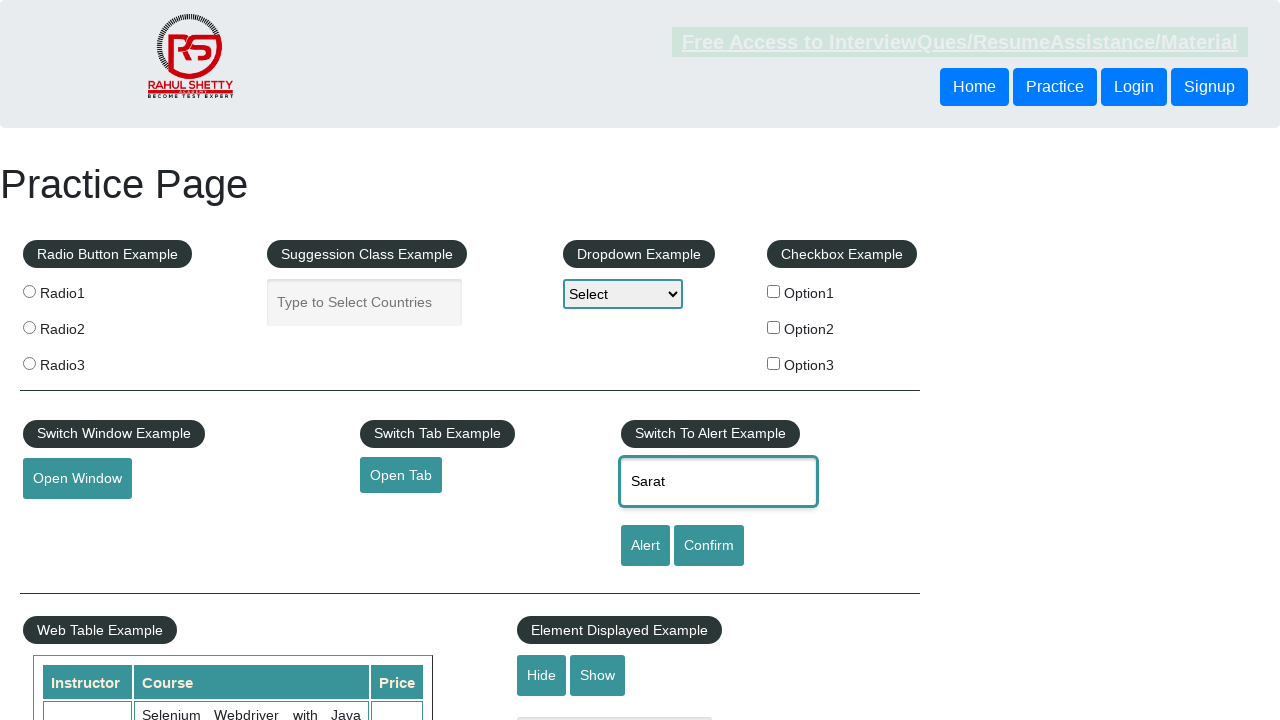

Verified that 'Sarat' was successfully entered in the field
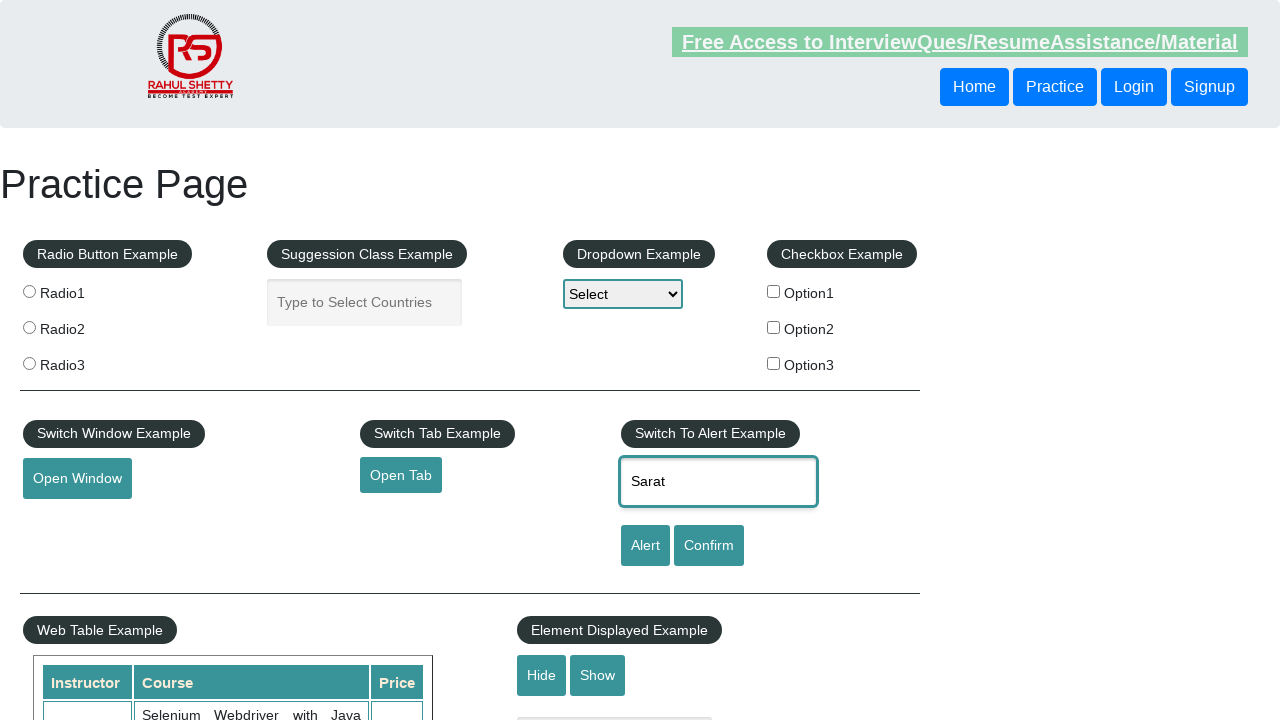

Set up dialog handler to automatically accept alert popups
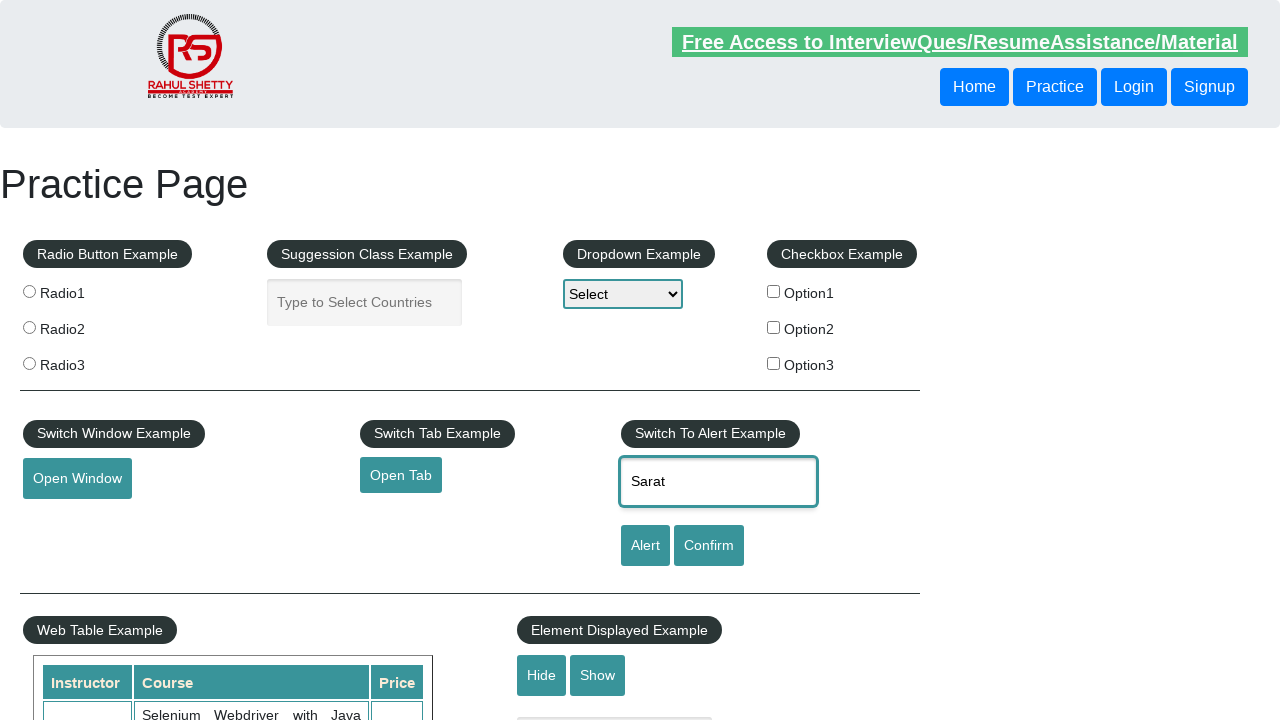

Clicked alert button to trigger alert popup at (645, 546) on #alertbtn
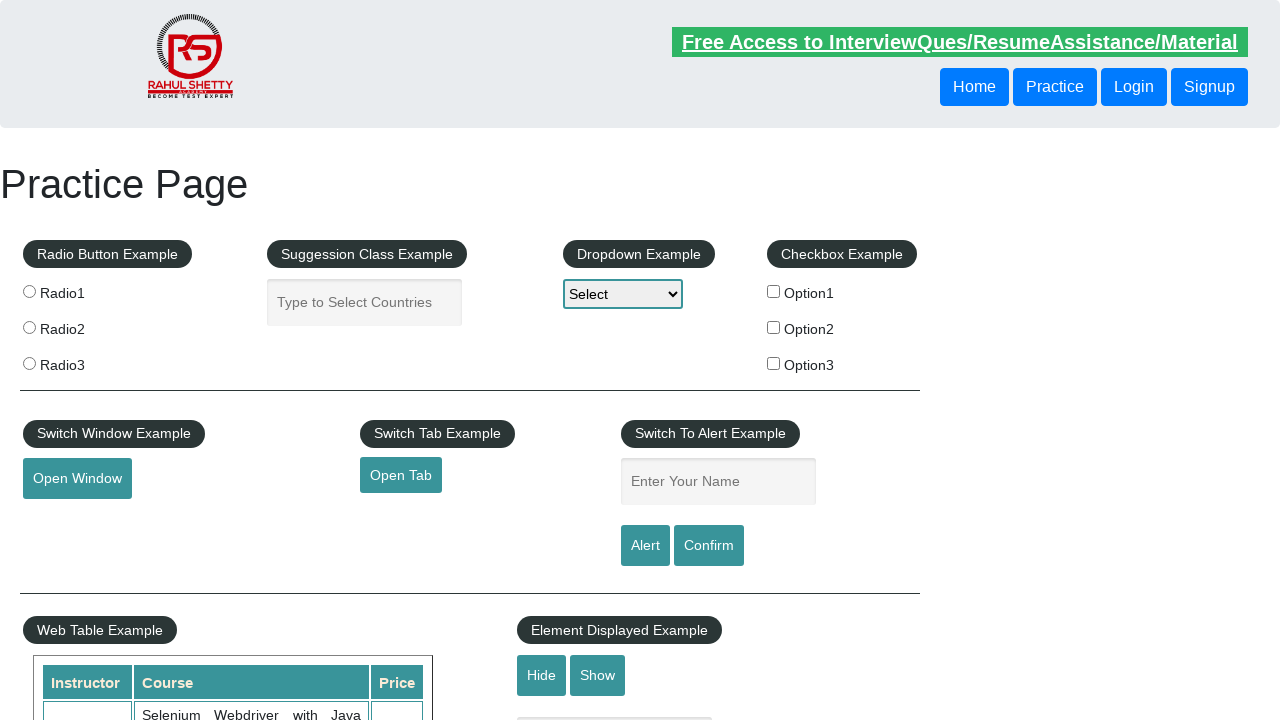

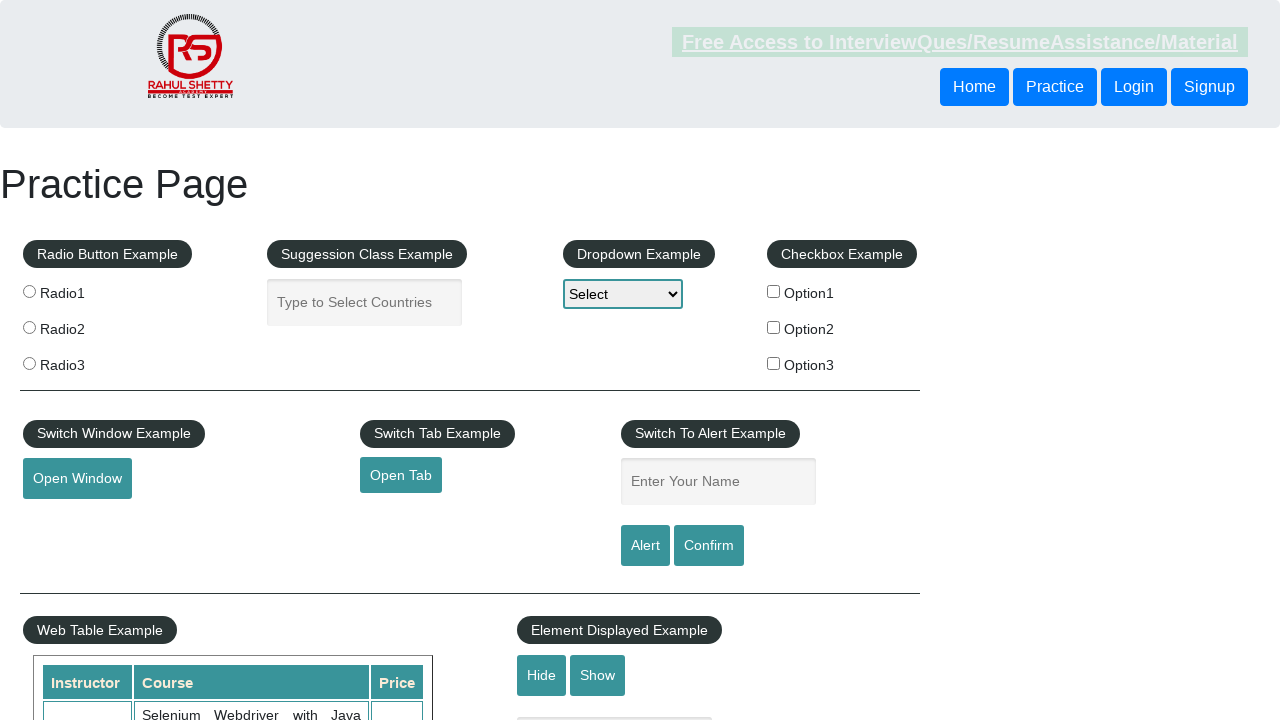